Fills out a second ClickUp time tracking form with employee selection, project choice, date/time configuration, and form submission.

Starting URL: https://forms.clickup.com/9013267565/f/8ckq33d-9313/K13NOYVFNI70YT4ALA

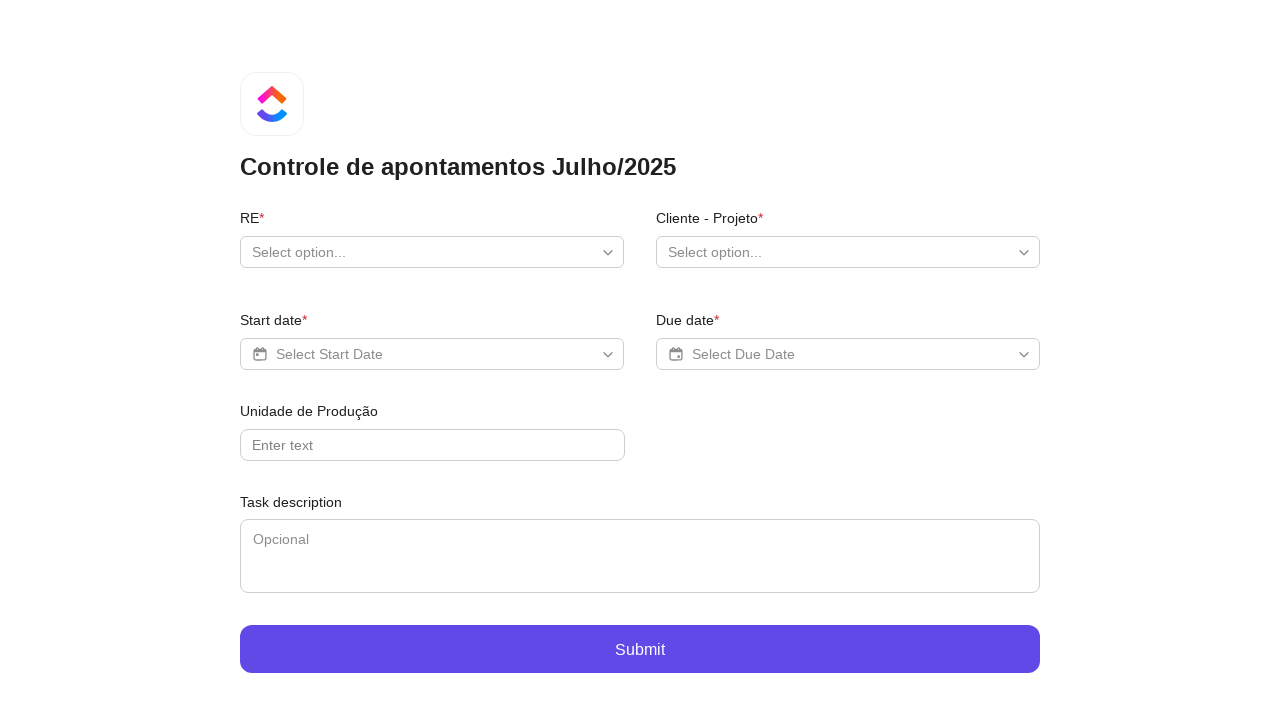

ClickUp time tracking form loaded successfully
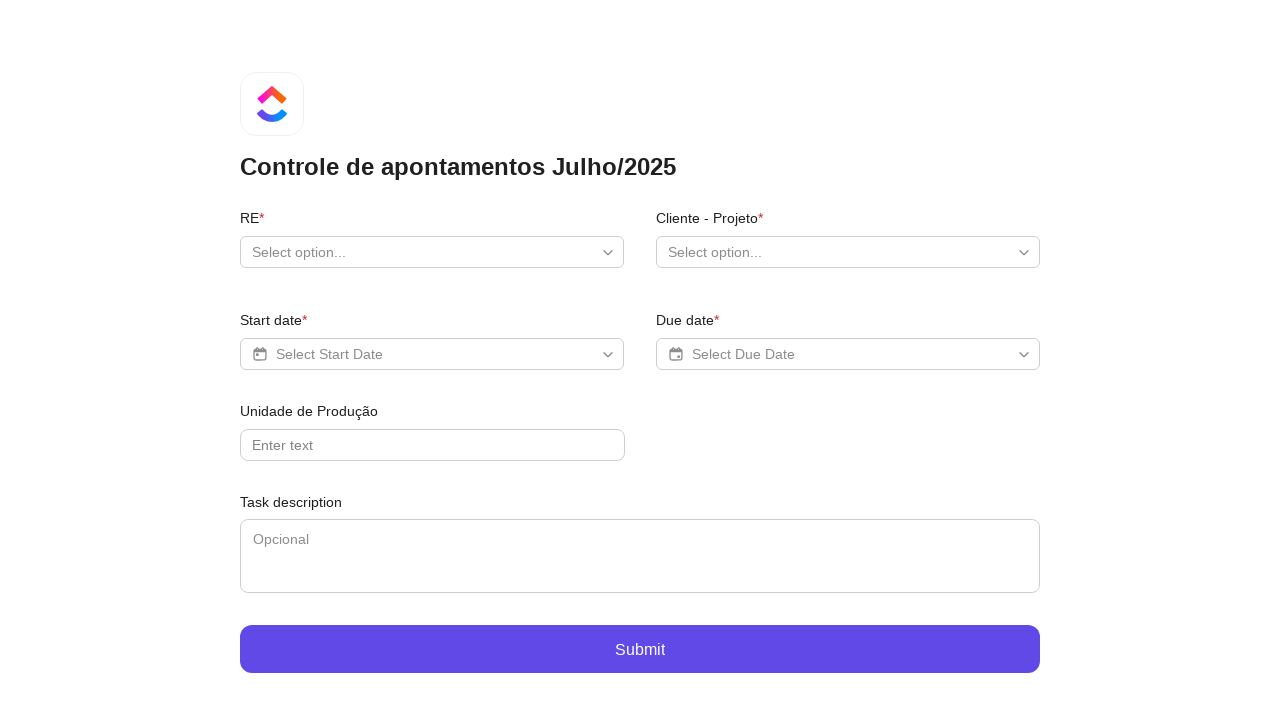

Clicked on employee (RE) dropdown to select team member at (432, 252) on [data-test="form__body-item__RE"] [data-test="select__dropdown__toggle"]
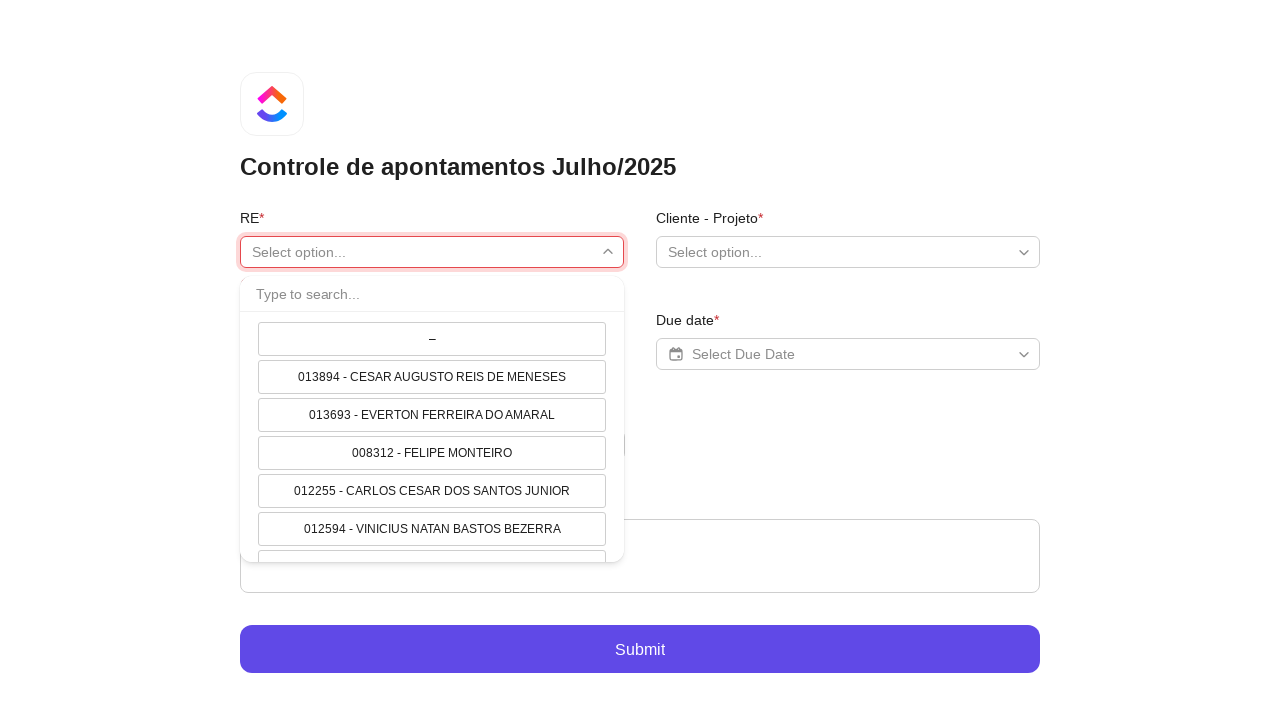

Searched for employee 'Renan Santos' in dropdown on [data-test="select__search-field"]
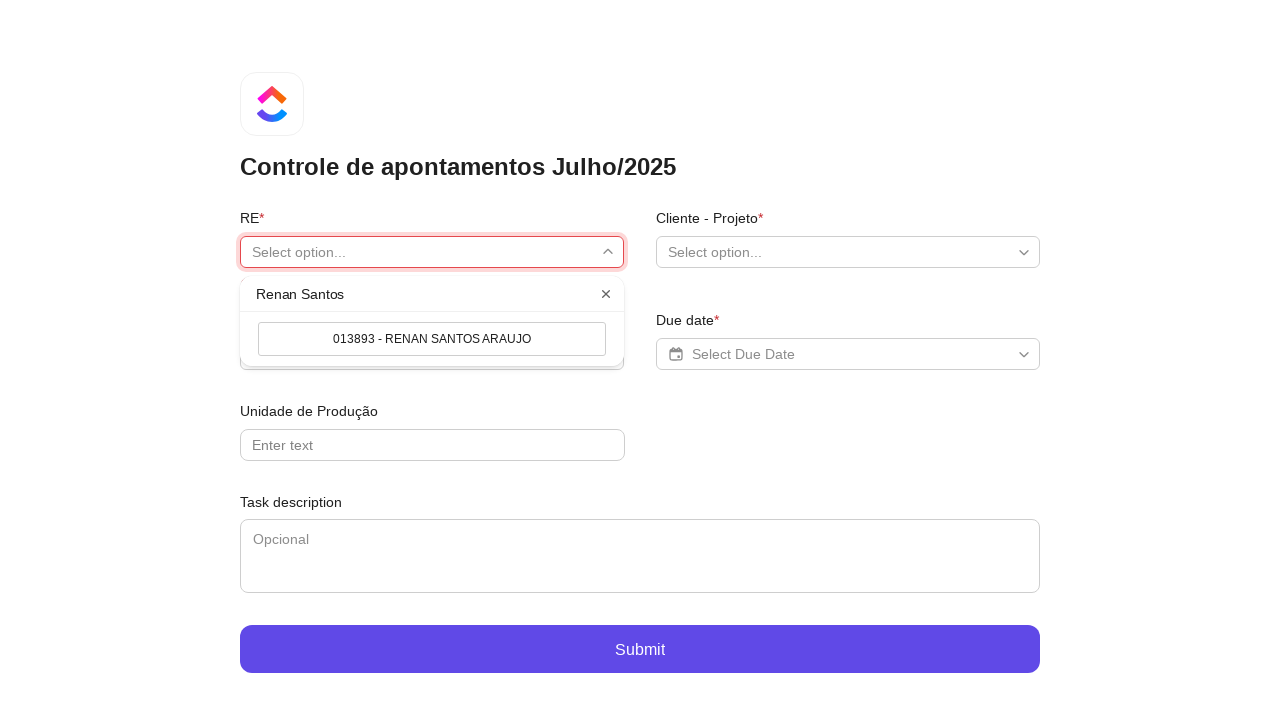

Selected 'RENAN SANTOS ARAUJO' as the employee at (432, 339) on internal:role=option[name="- RENAN SANTOS ARAUJO"i] >> div >> nth=1
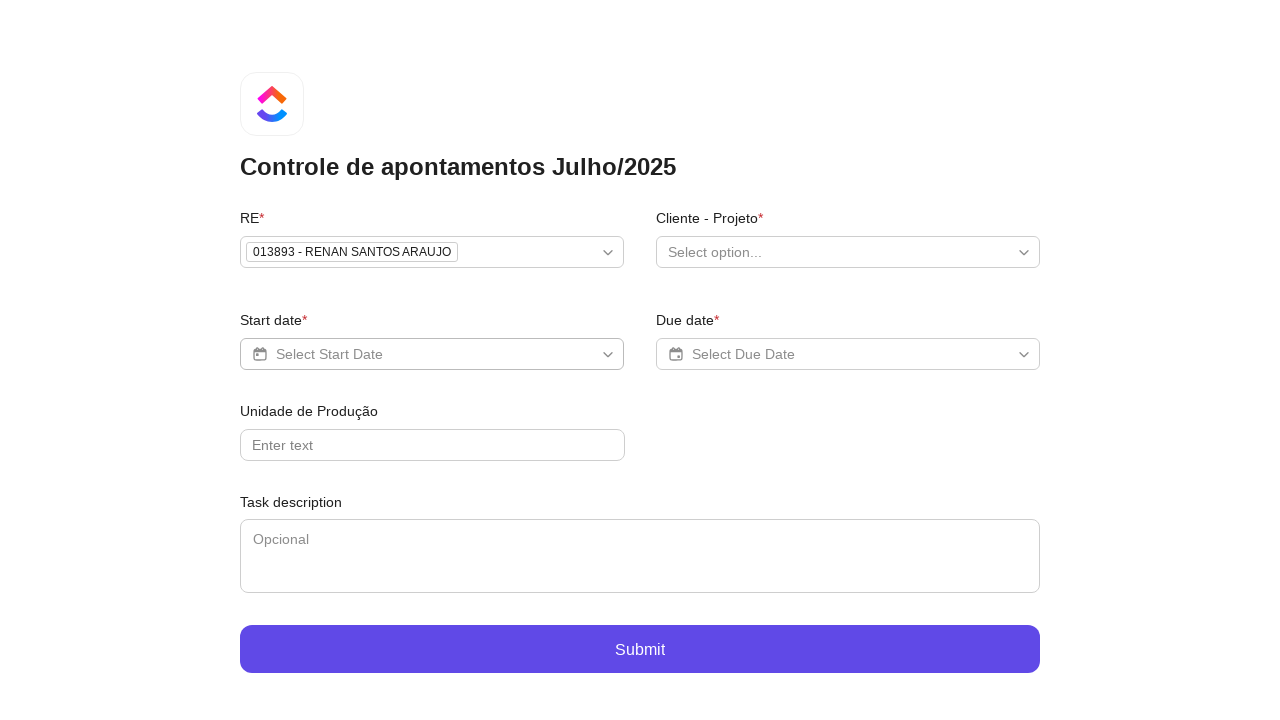

Clicked on Client/Project dropdown to select project at (848, 252) on [data-test="form__body-item__Cliente - Projeto"] [data-test="select__dropdown__t
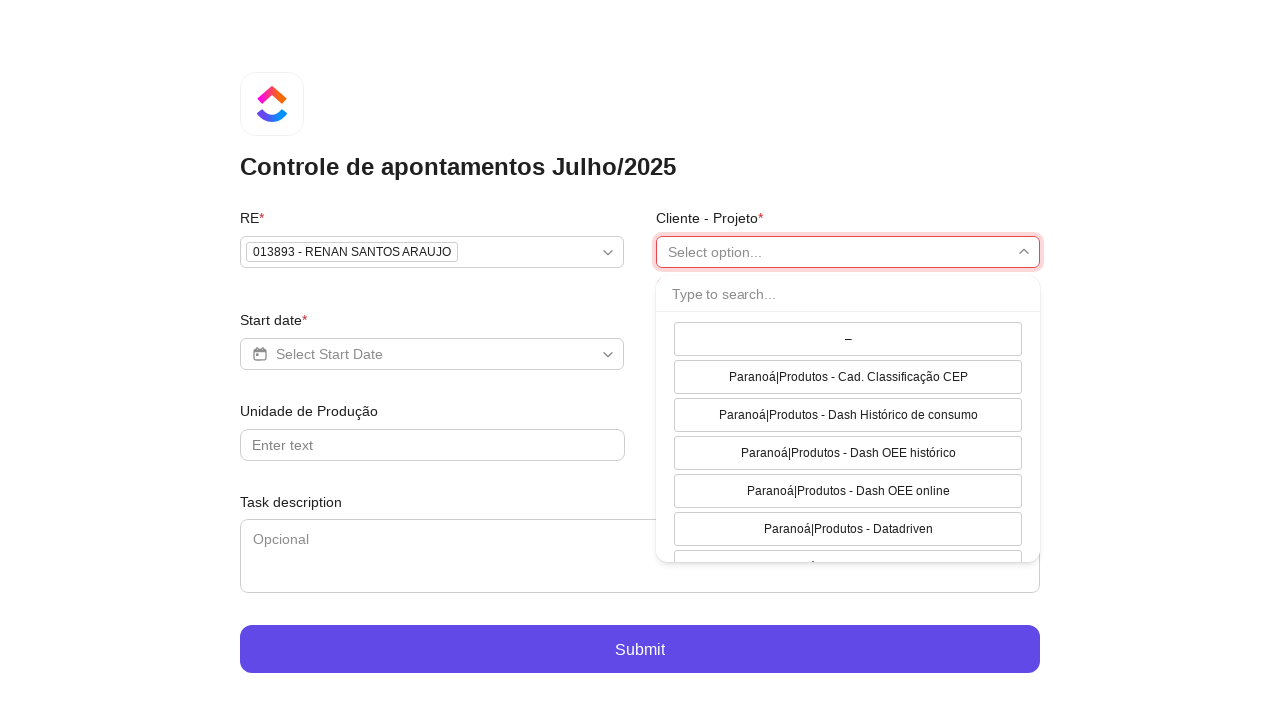

Searched for project 'Fiscal faturamento' in dropdown on [data-test="select__search-field"]
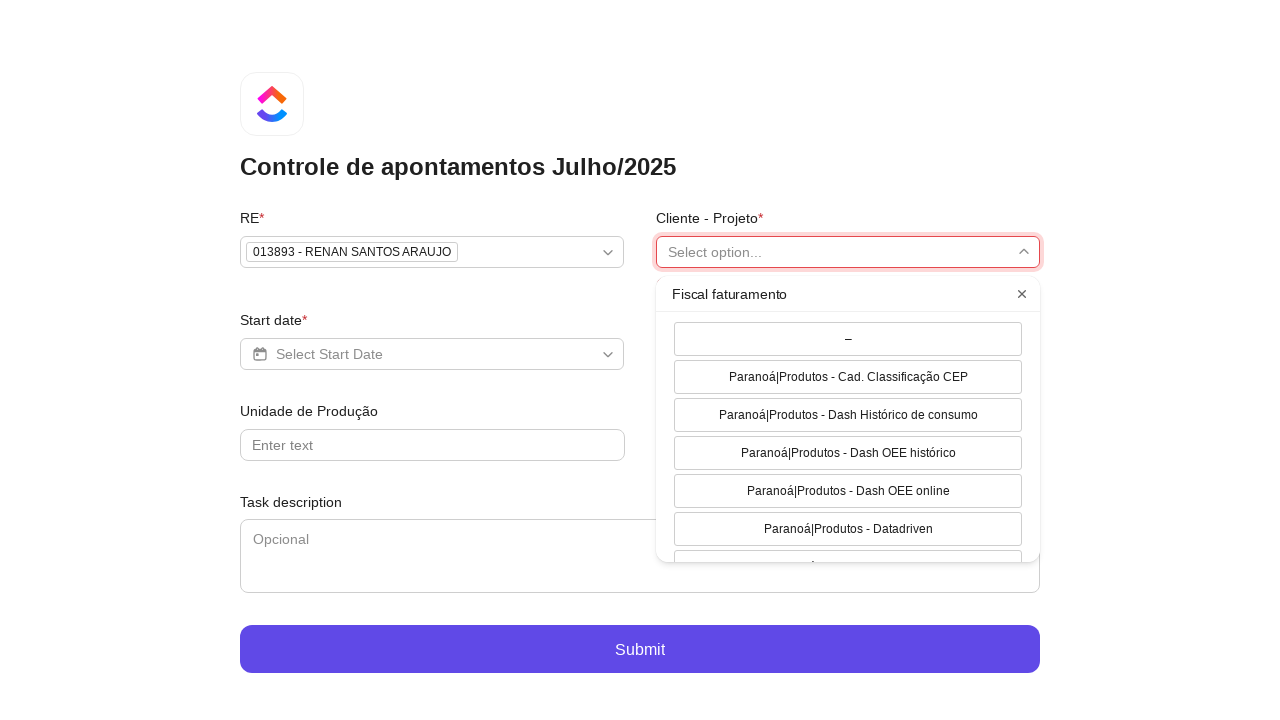

Selected 'Fiscal faturamento' as the project at (848, 339) on internal:role=option[name="Fiscal faturamento"i] >> div >> nth=1
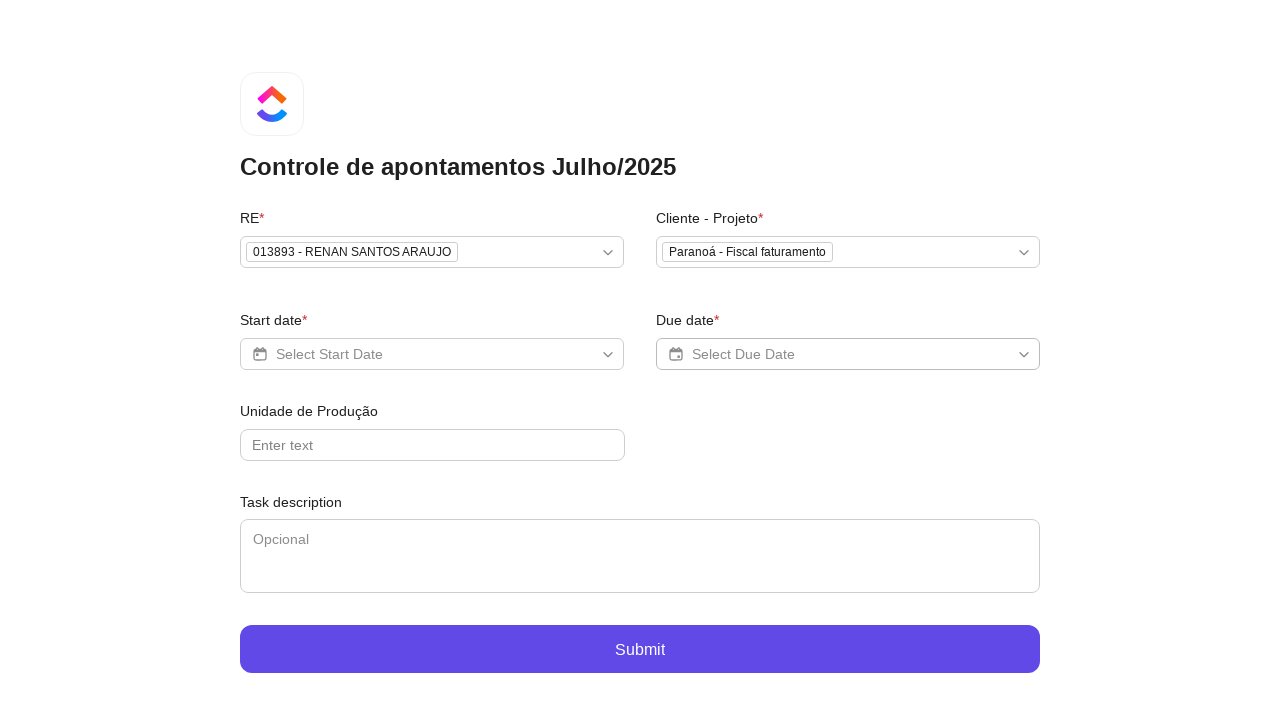

Opened start date picker at (432, 354) on [data-test="form__date-picker-input-start-date"]
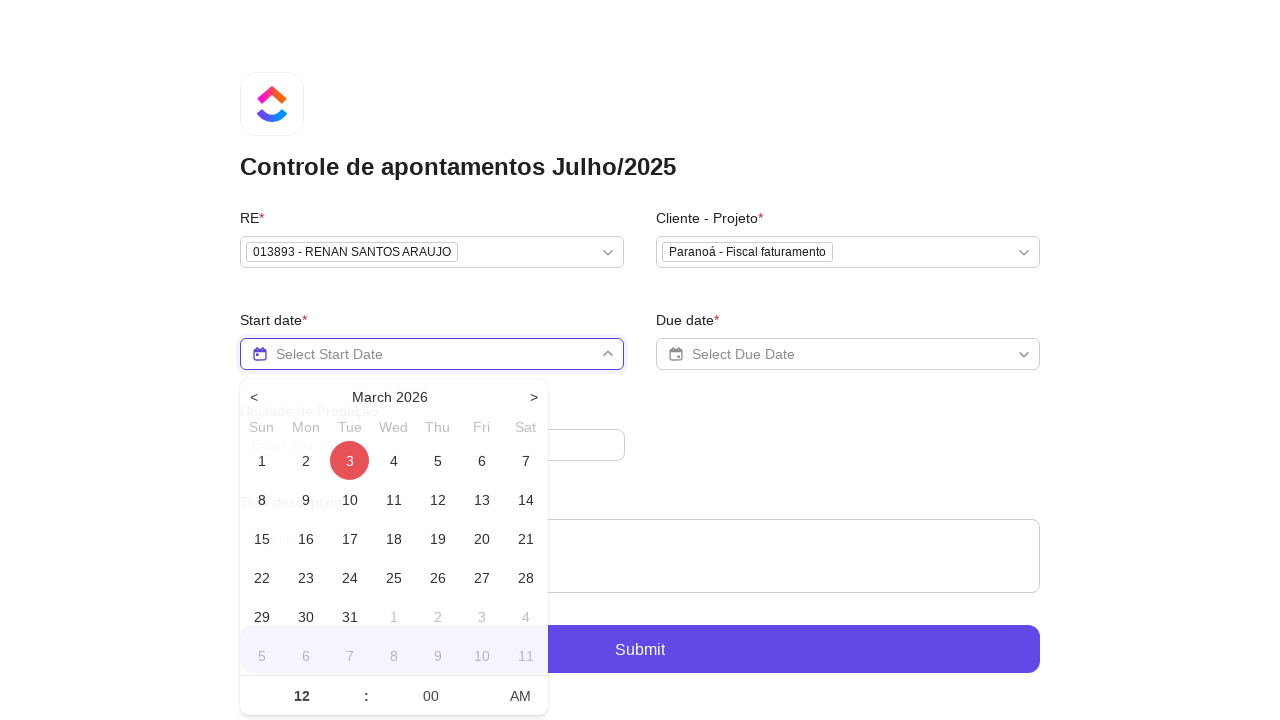

Selected current date (March 3) for start date at (350, 462) on [data-test="form__body-item__Start date"] >> internal:label="March 3,"i
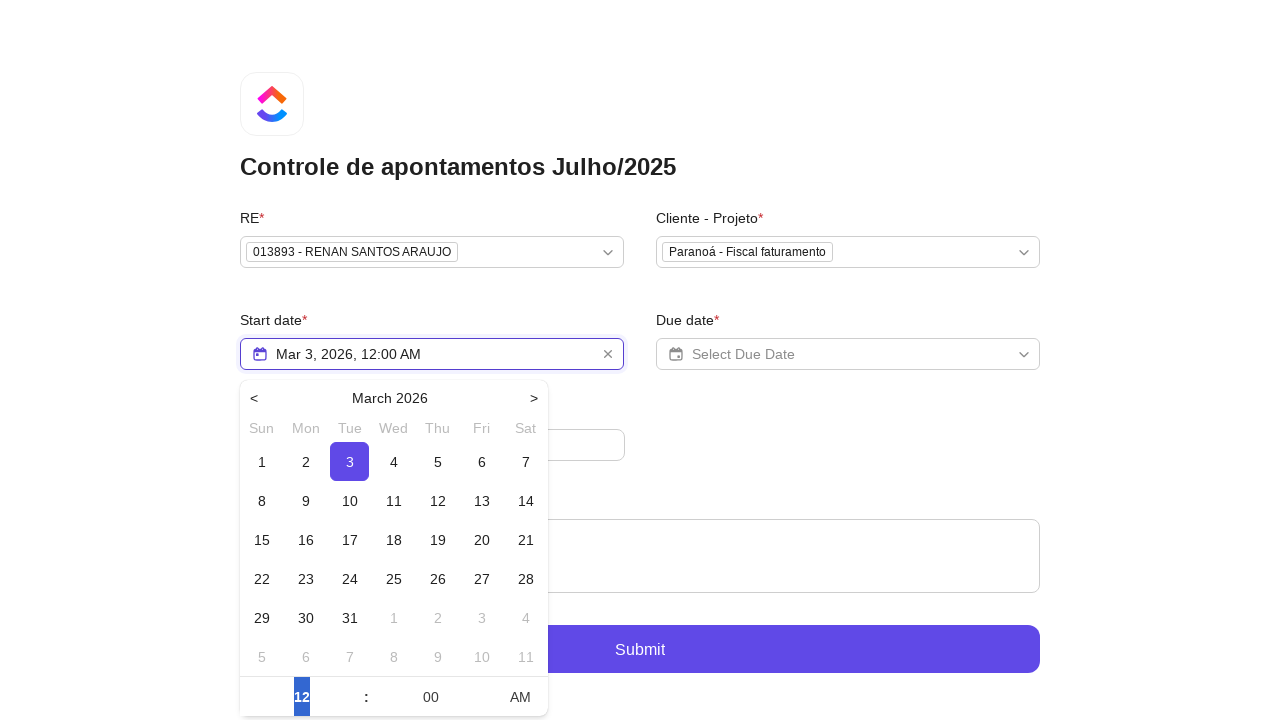

Selected AM period for start time at (520, 696) on [data-test="form__body-item__Start date"] >> internal:text="AM"i >> nth=1
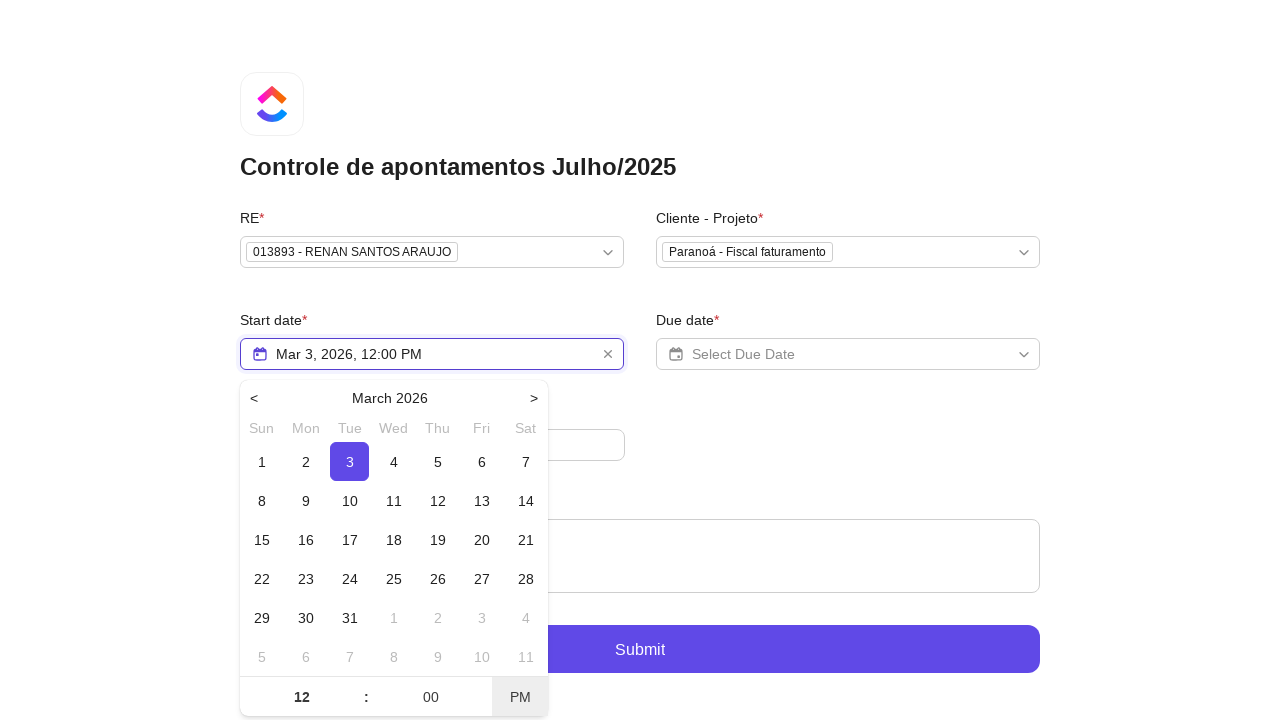

Set start hour to 01 on internal:role=spinbutton[name="Hour"i]
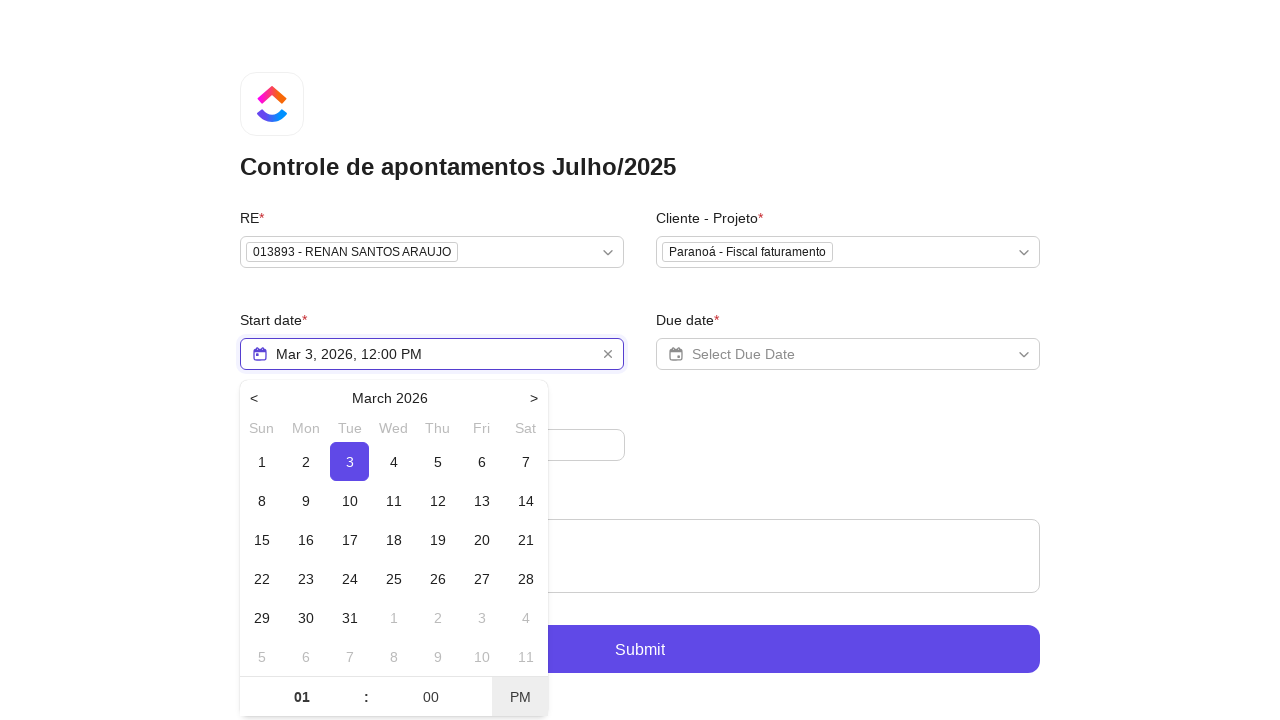

Clicked on 'Select Due Date' button to open due date picker at (848, 354) on internal:role=button[name="Select Due Date"i]
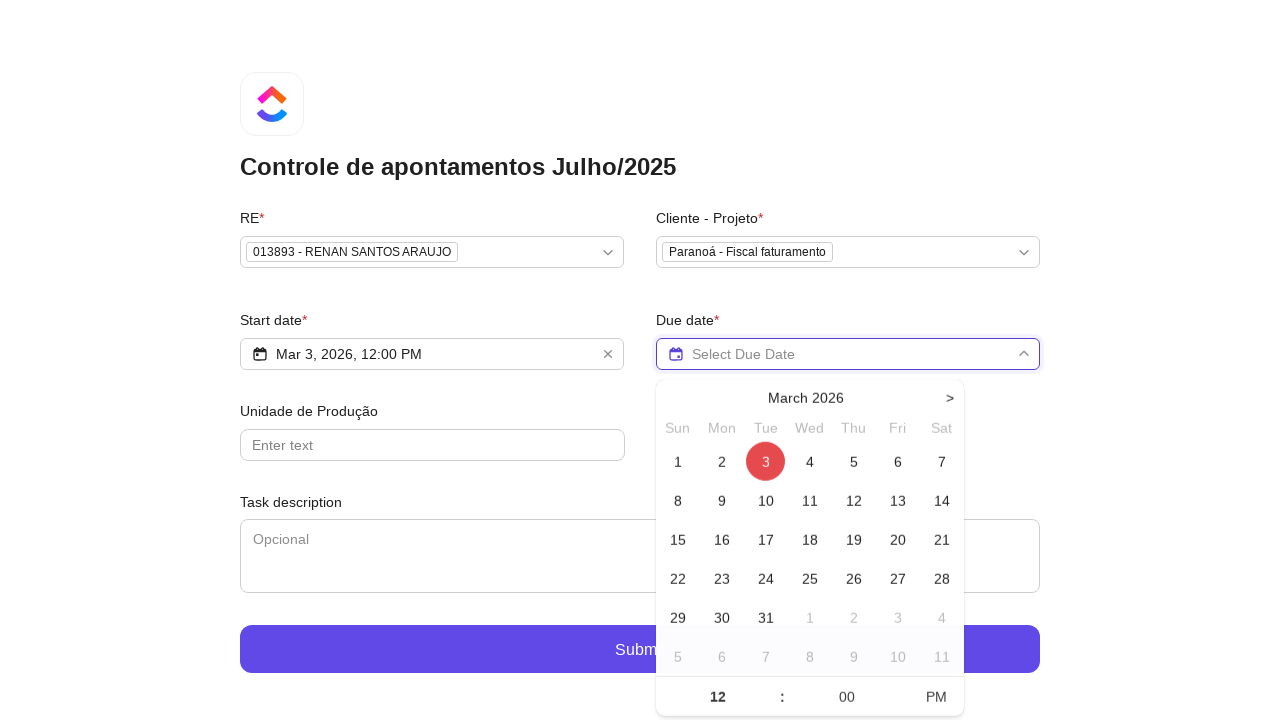

Selected current date (March 3) for due date at (766, 462) on internal:label="March 3,"i >> nth=1
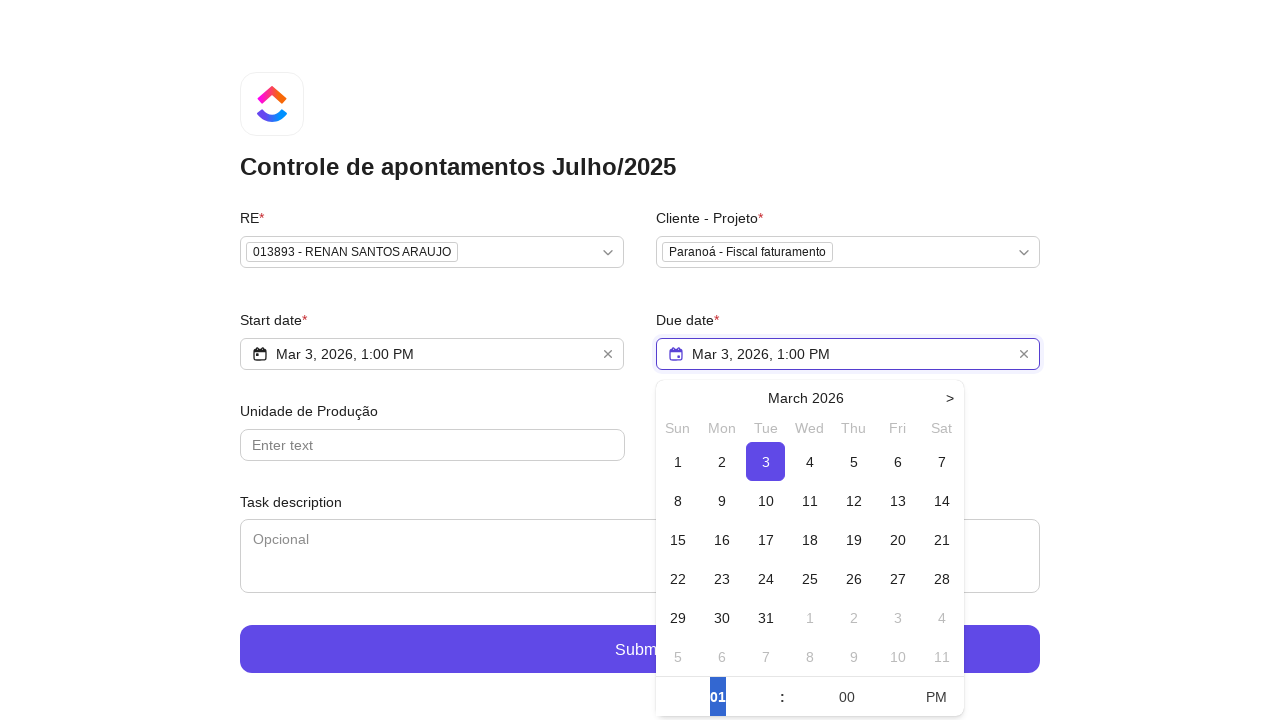

Set end hour to 03 on internal:role=spinbutton[name="Hour"i]
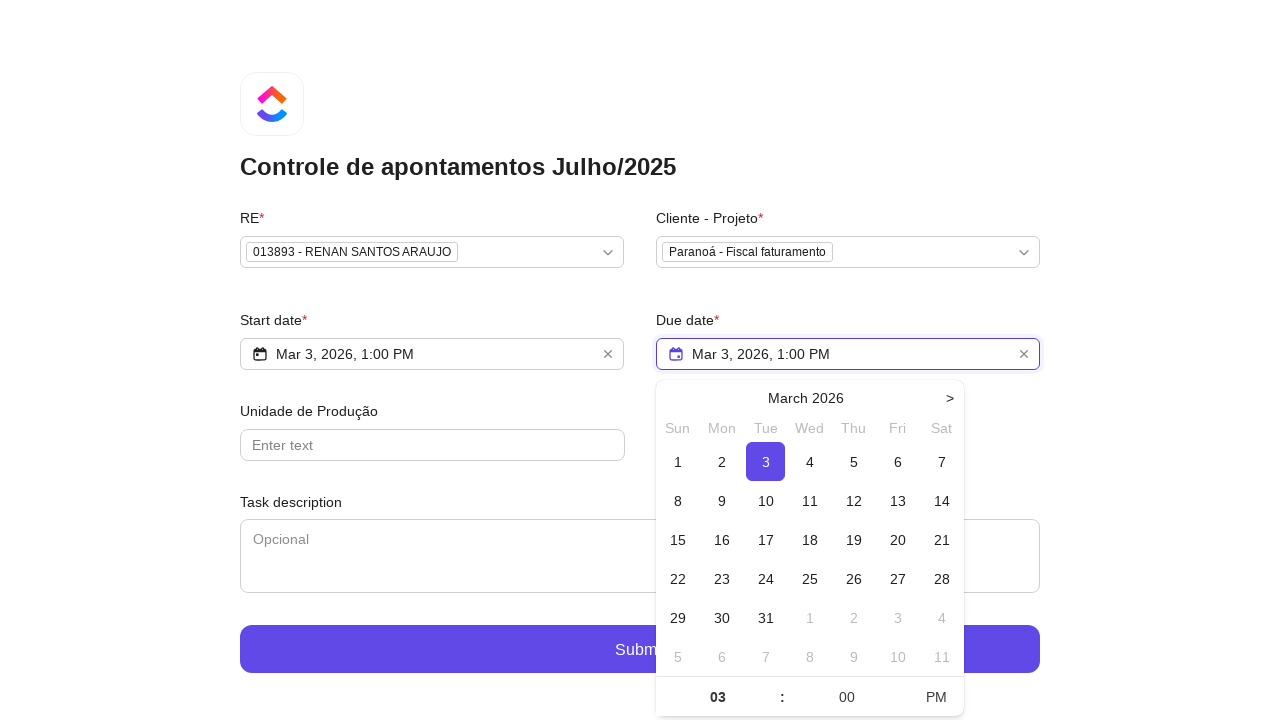

Clicked on Production Unit (Unidade de Produção) field at (432, 445) on internal:role=textbox[name="Unidade de Produção"i]
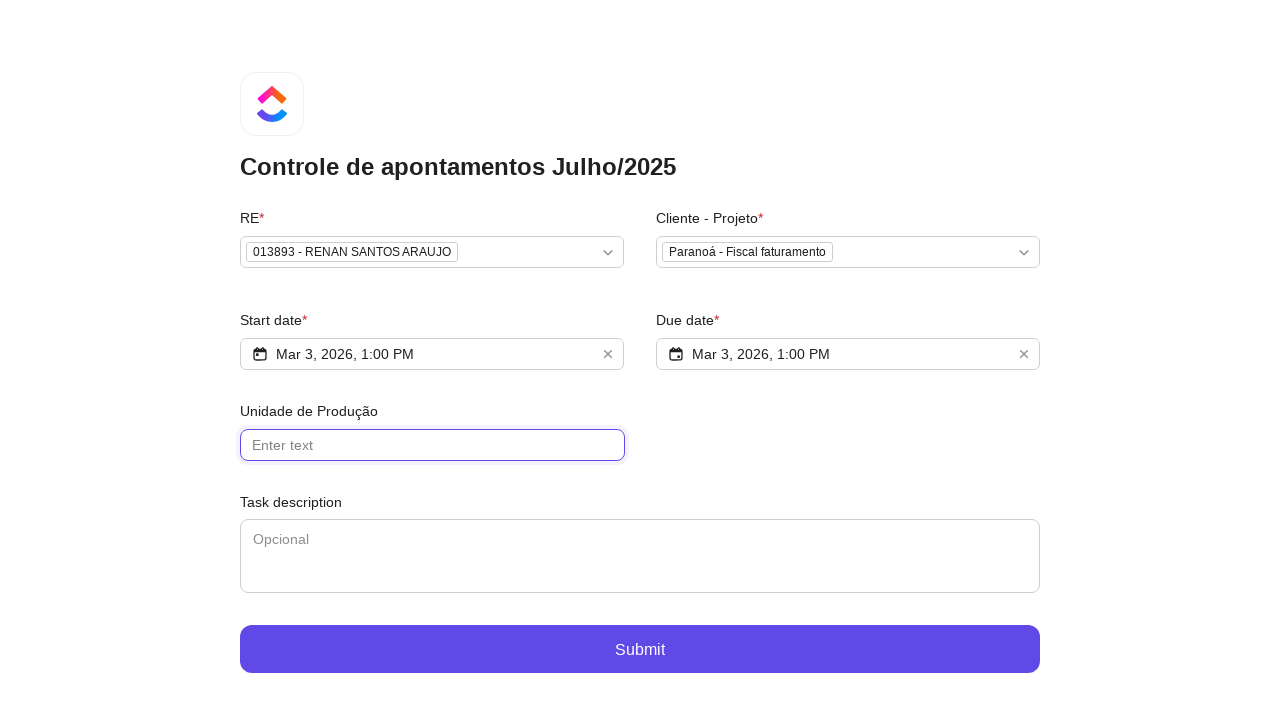

Clicked submit button to submit the time tracking form at (640, 649) on [data-test="form__submit-btn"]
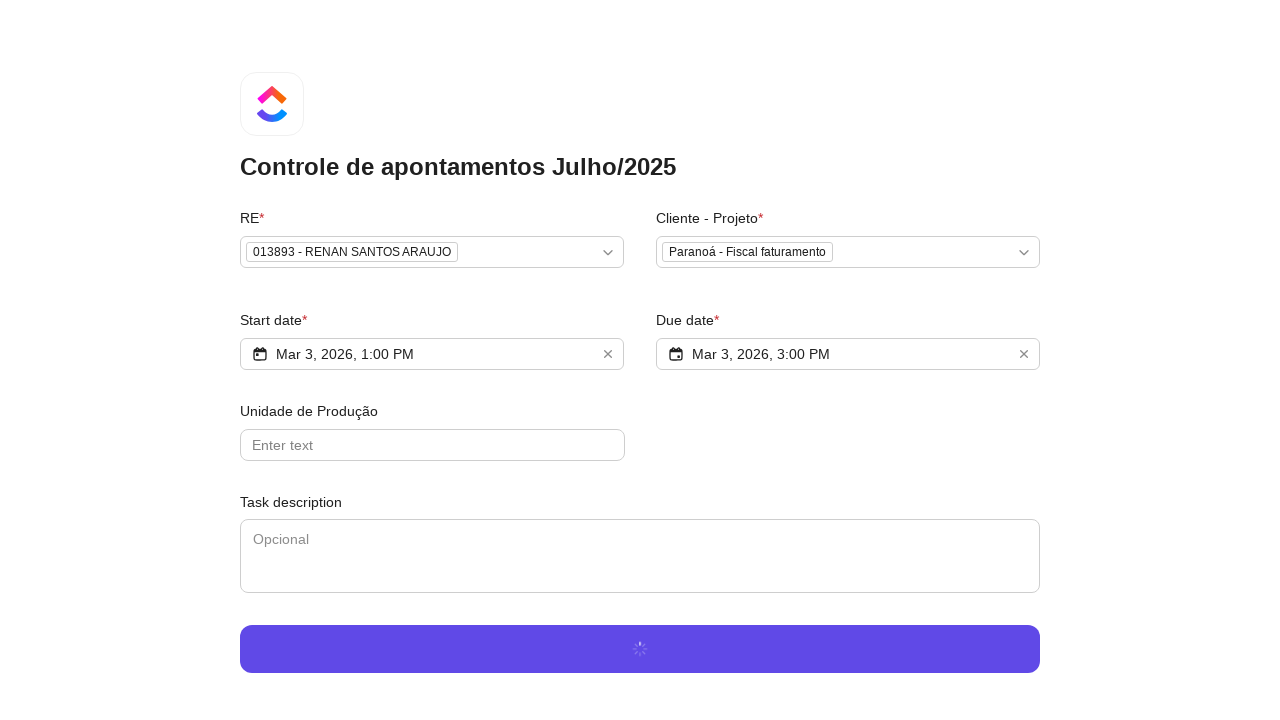

Form submission completed and processed
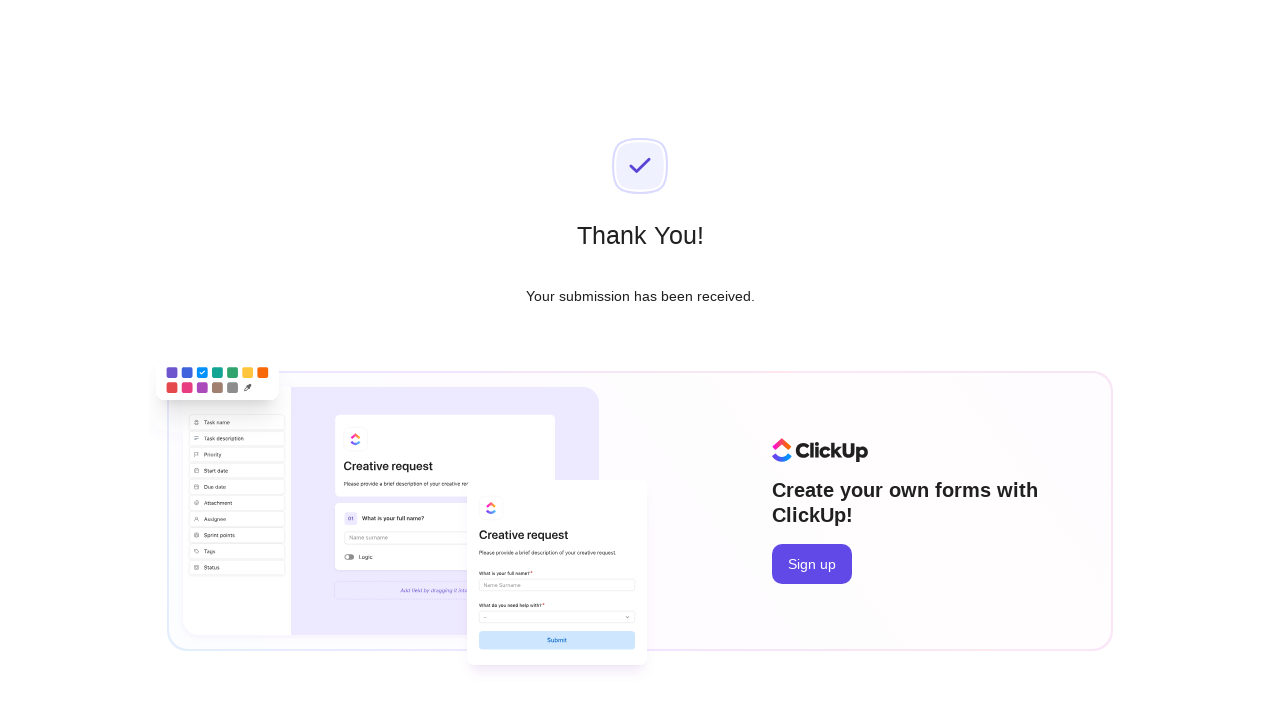

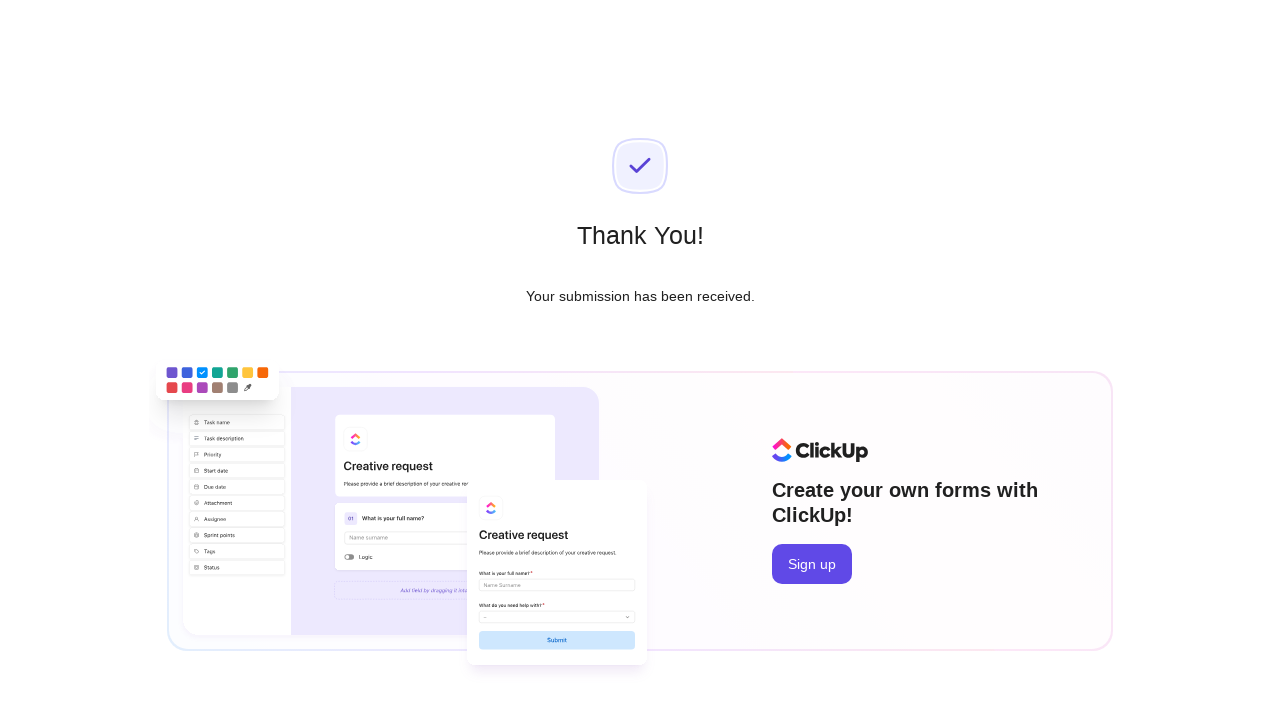